Tests product search functionality by searching for shoes and clicking on the first product result

Starting URL: https://www.testotomasyonu.com/

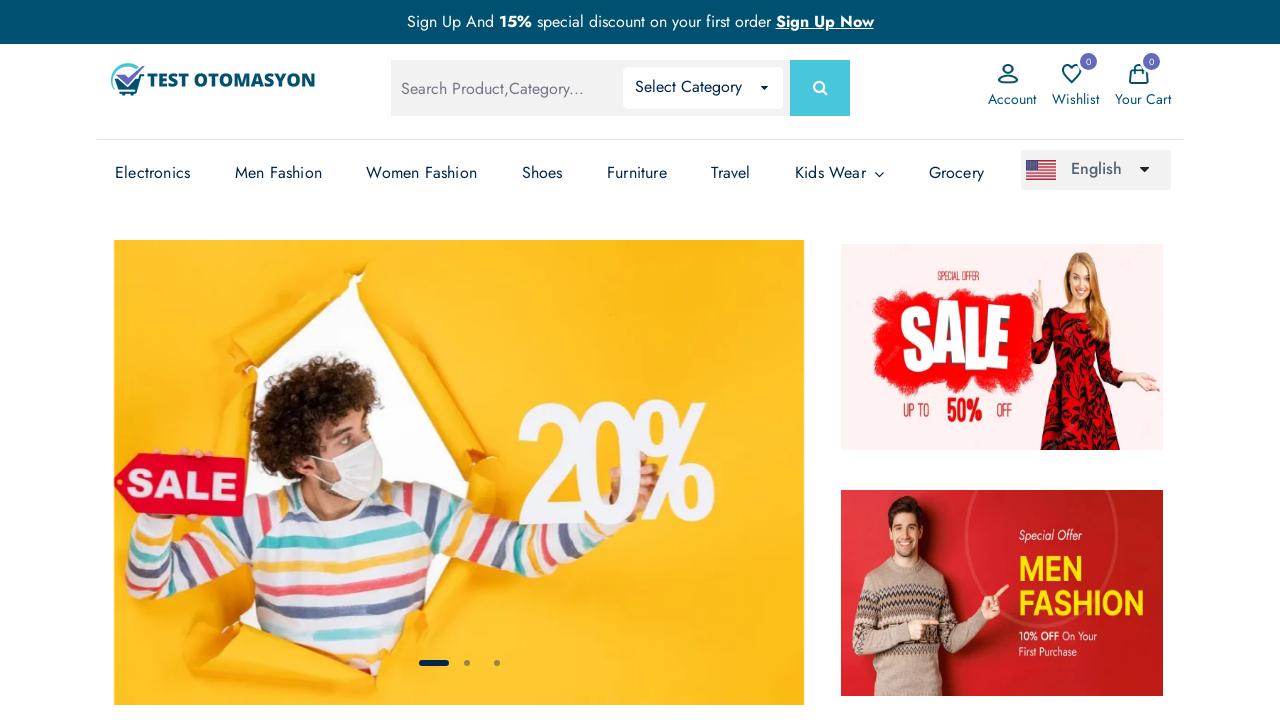

Filled search box with 'shoes' on input.search-input
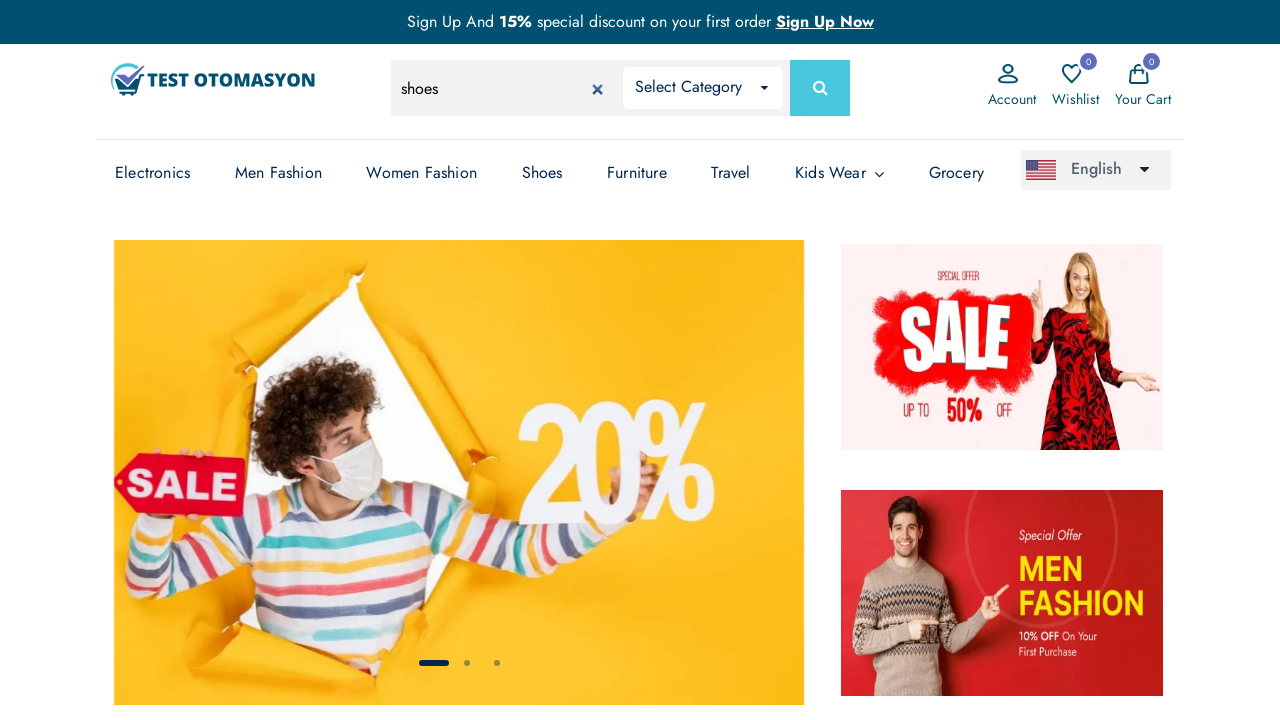

Pressed Enter to submit search form on input.search-input
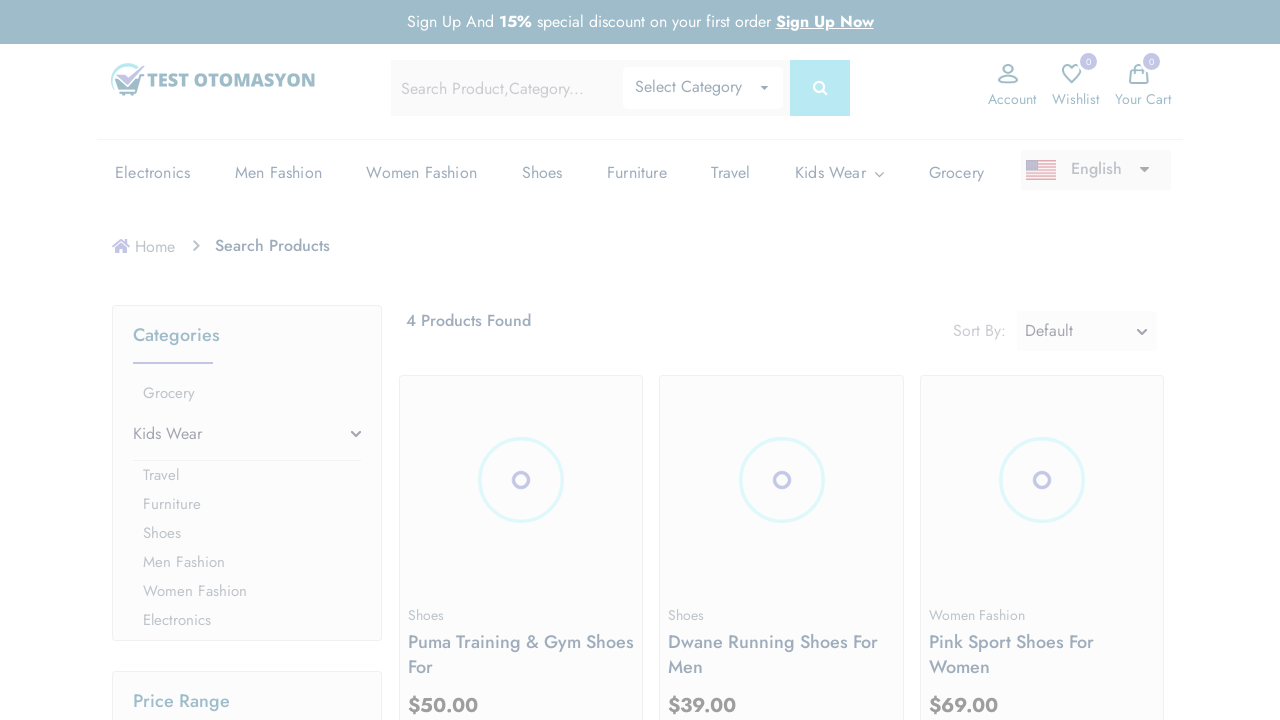

Search results loaded - product images visible
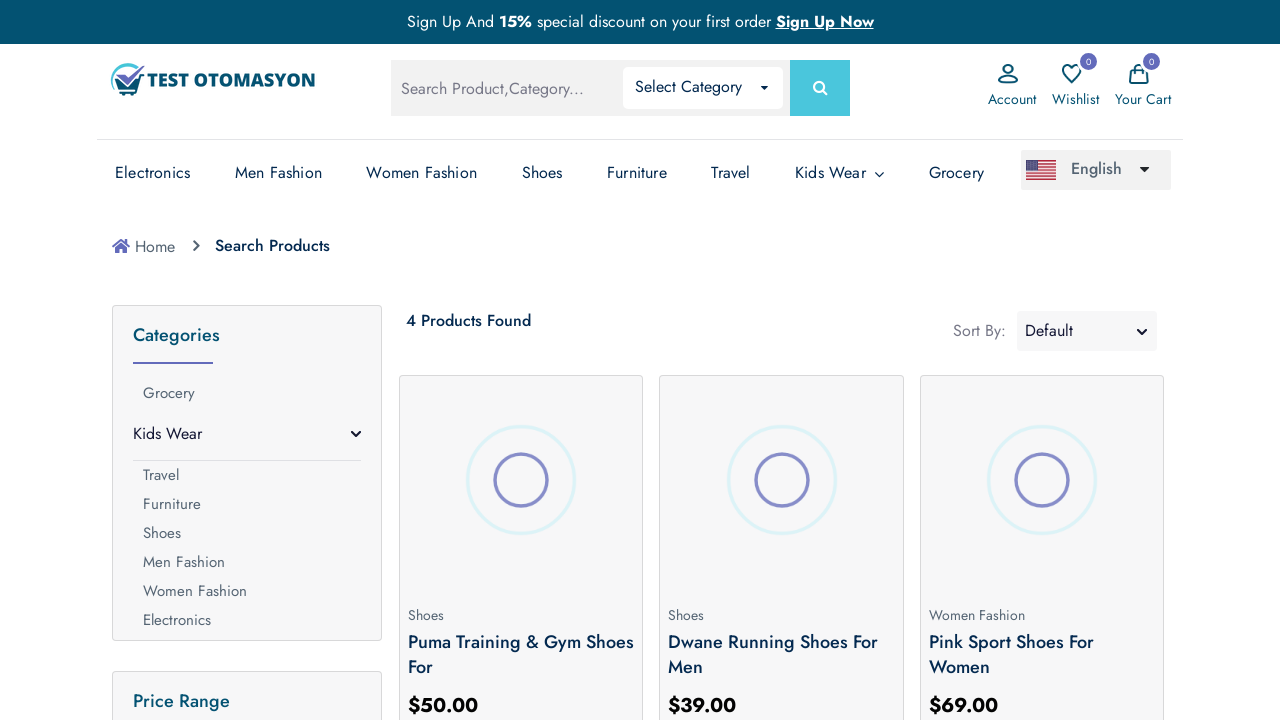

Clicked on the second product result at (782, 480) on .prod-img >> nth=1
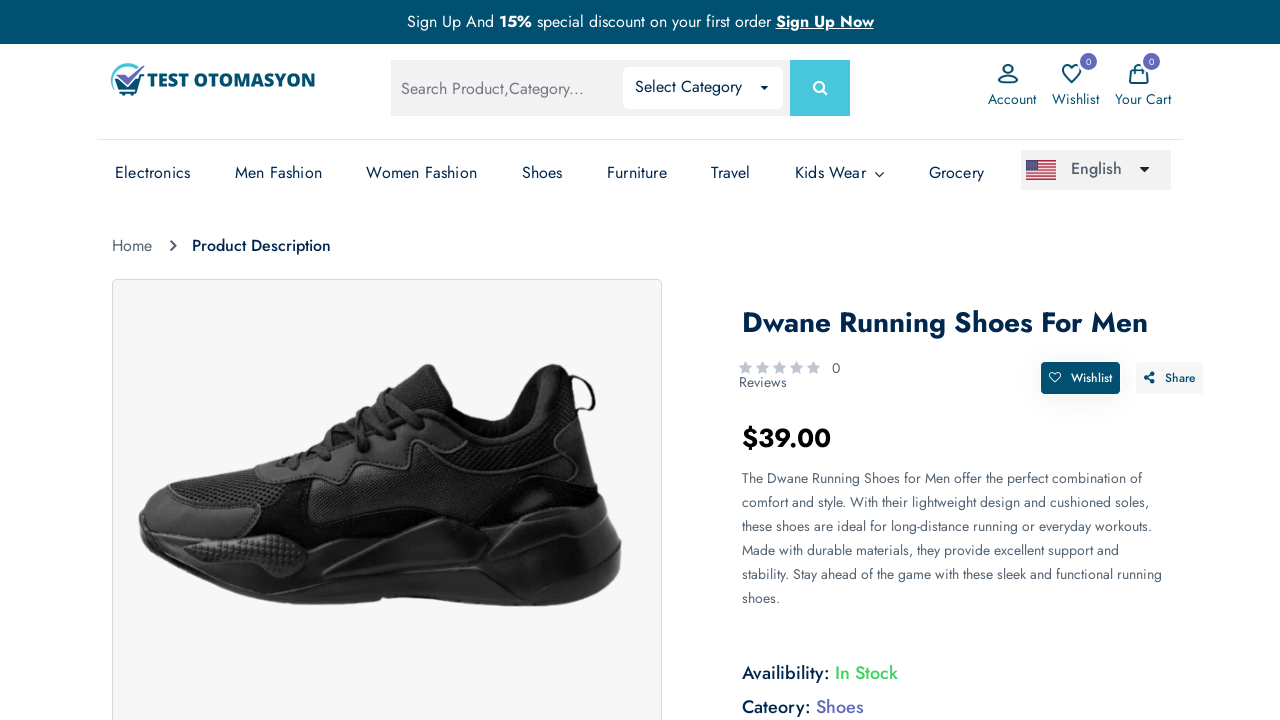

Waited 2 seconds for product page to load
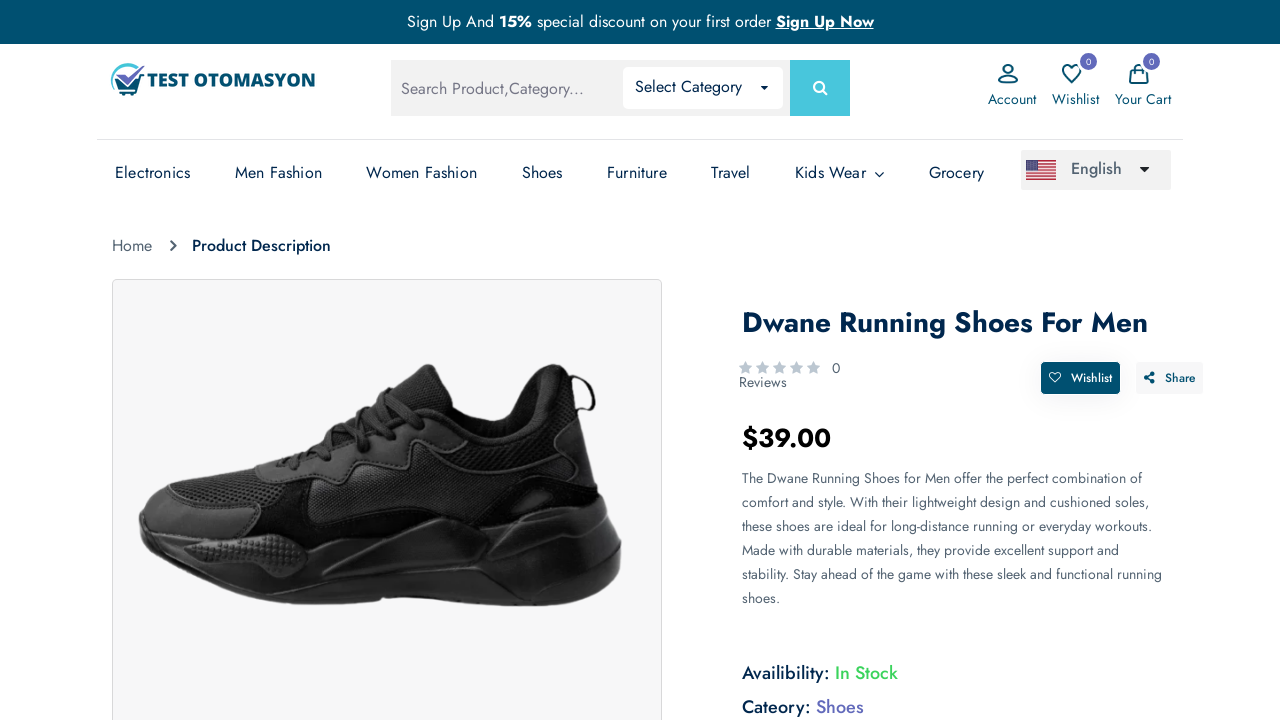

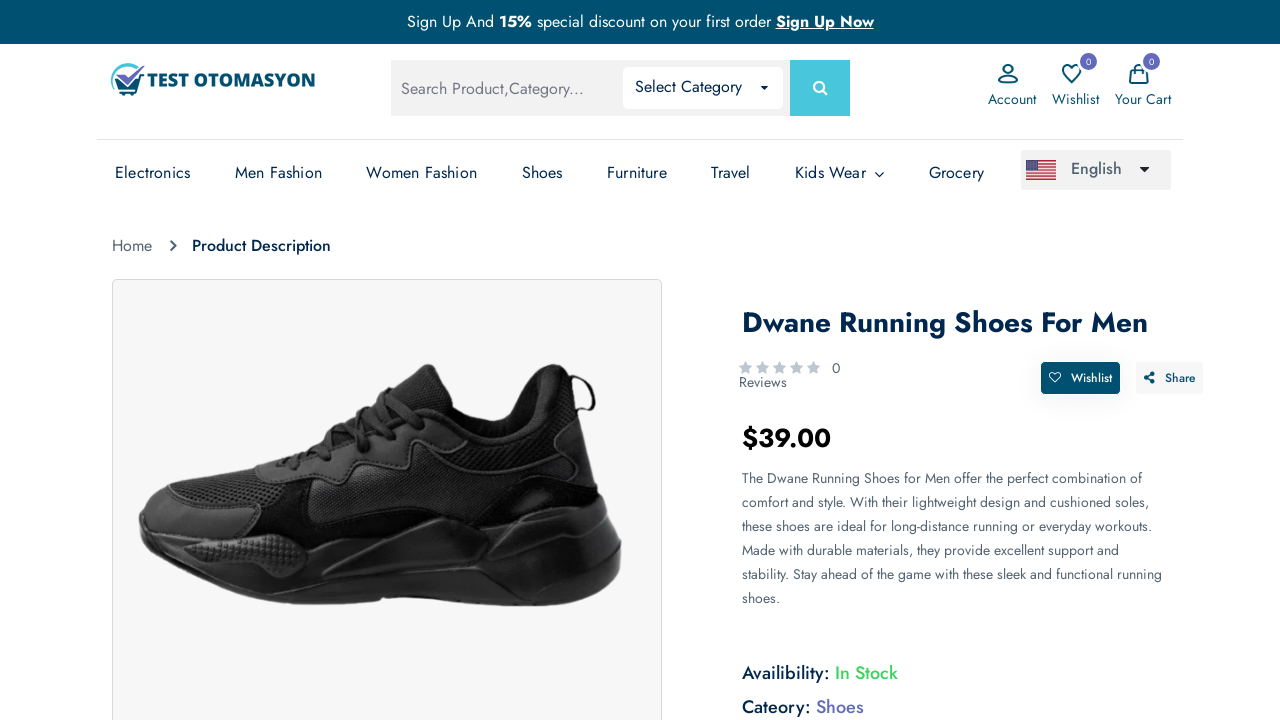